Navigates to Snapdeal homepage and waits for the page to load completely.

Starting URL: https://www.snapdeal.com/

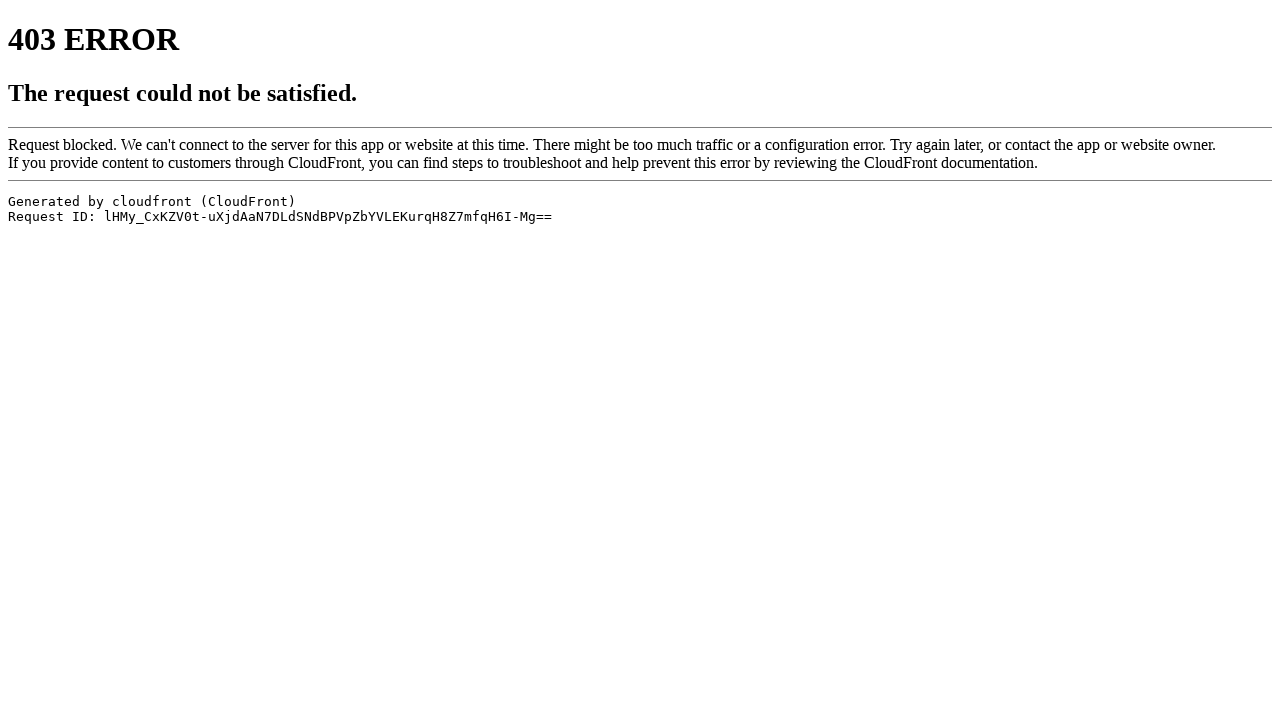

Navigated to Snapdeal homepage
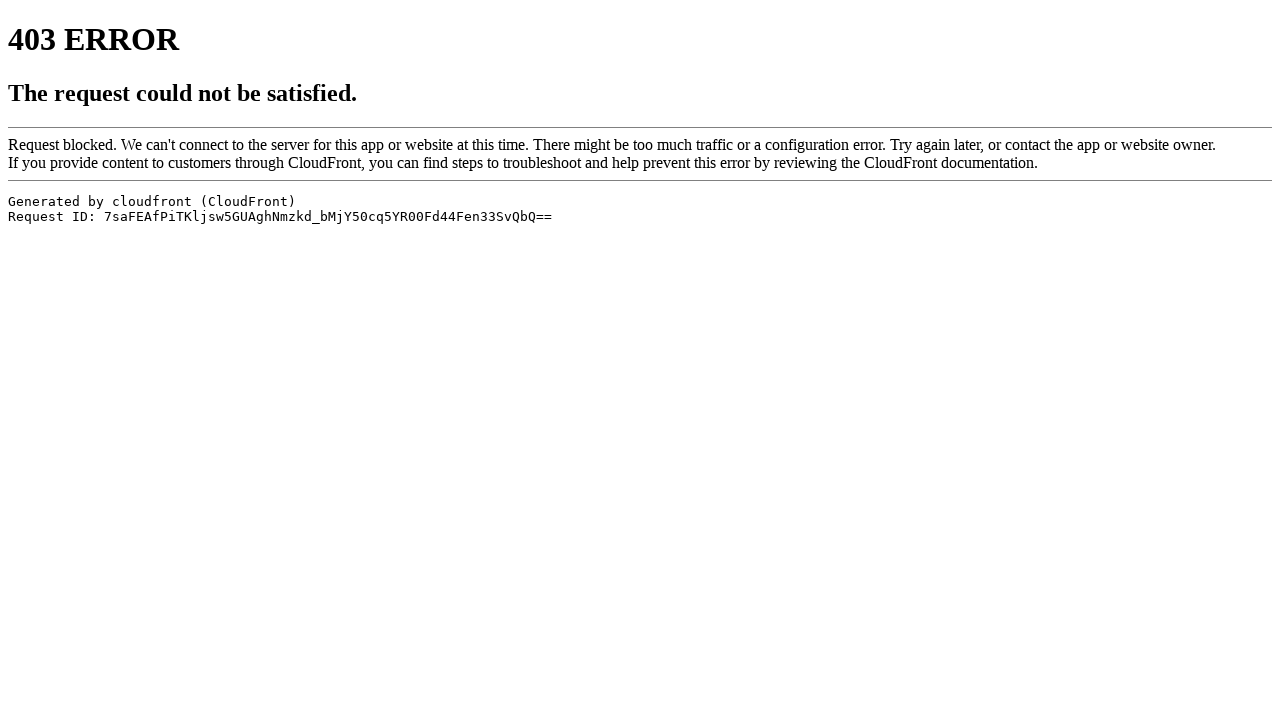

Page loaded completely - DOM content interactive
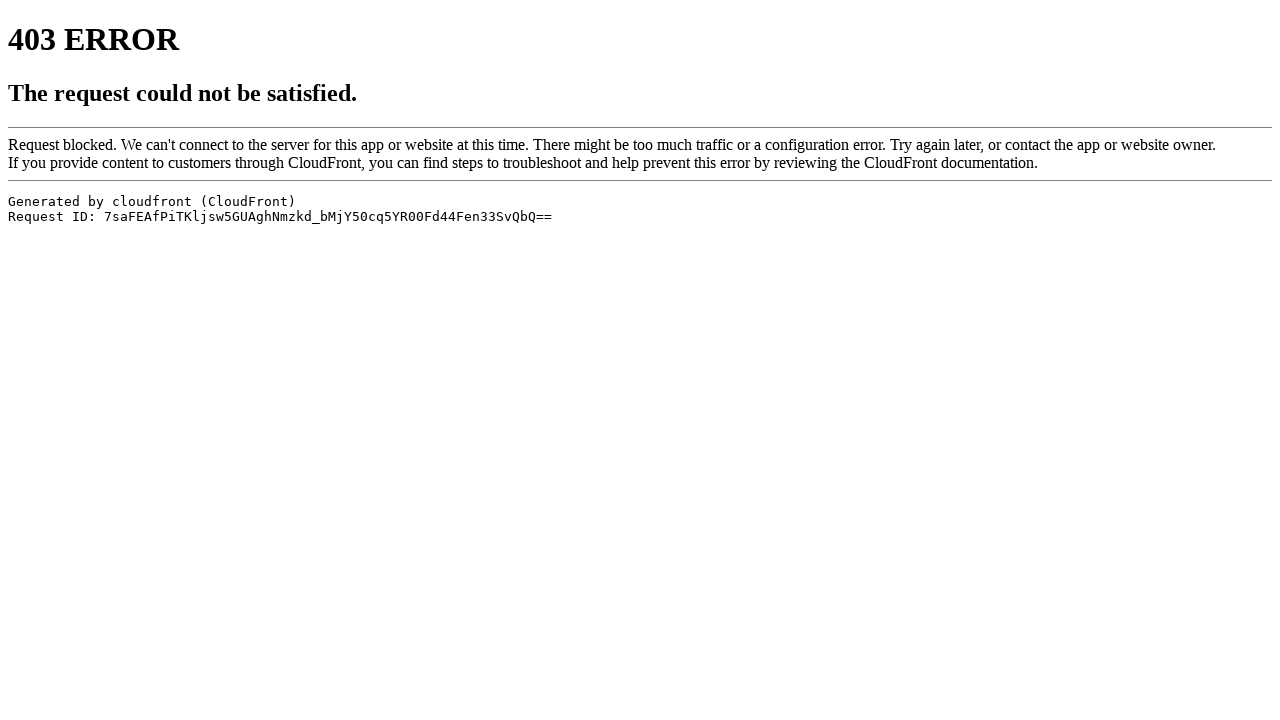

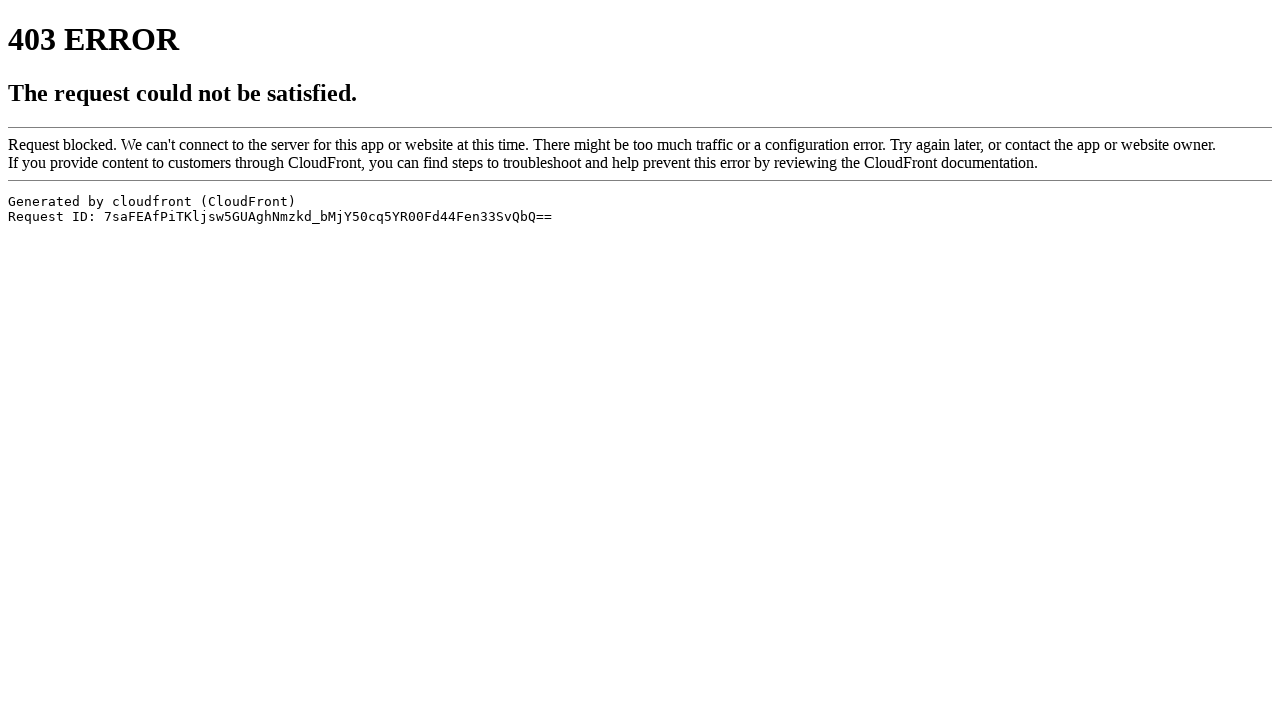